Tests that the jobs page displays 30 or fewer job listings

Starting URL: https://news.ycombinator.com/

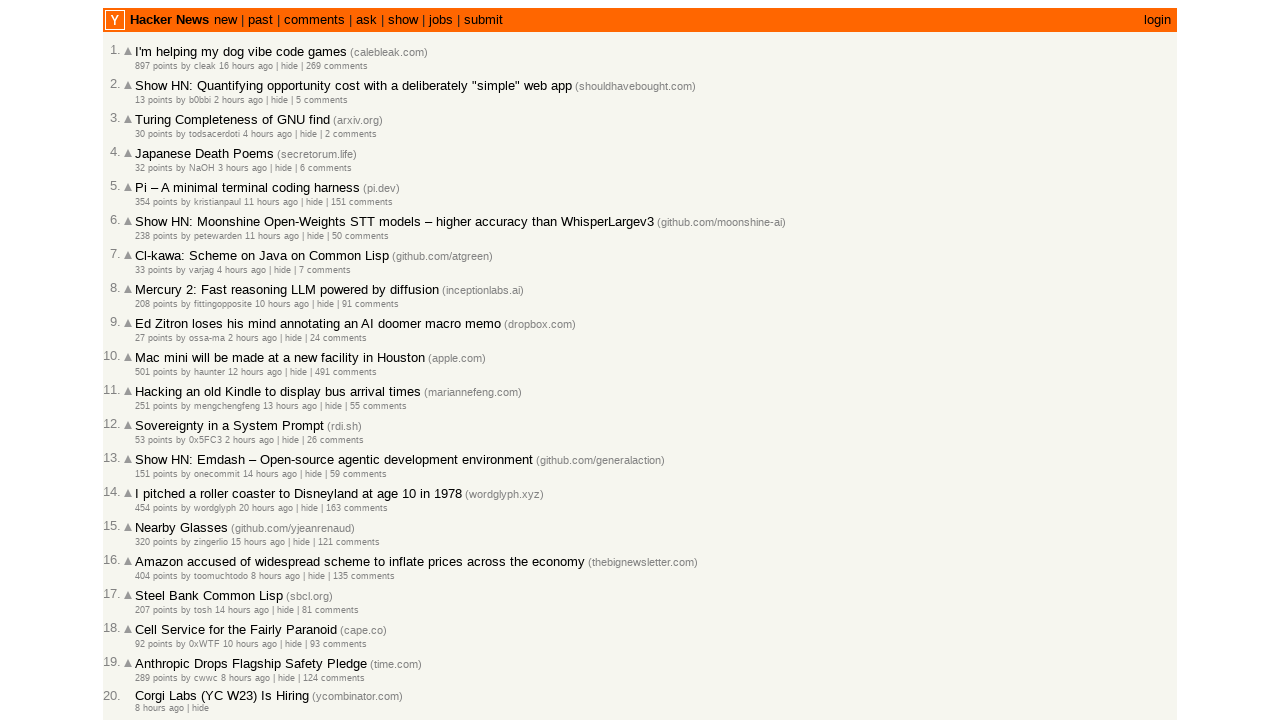

Clicked 'jobs' link to navigate to jobs page at (441, 20) on a:has-text('jobs')
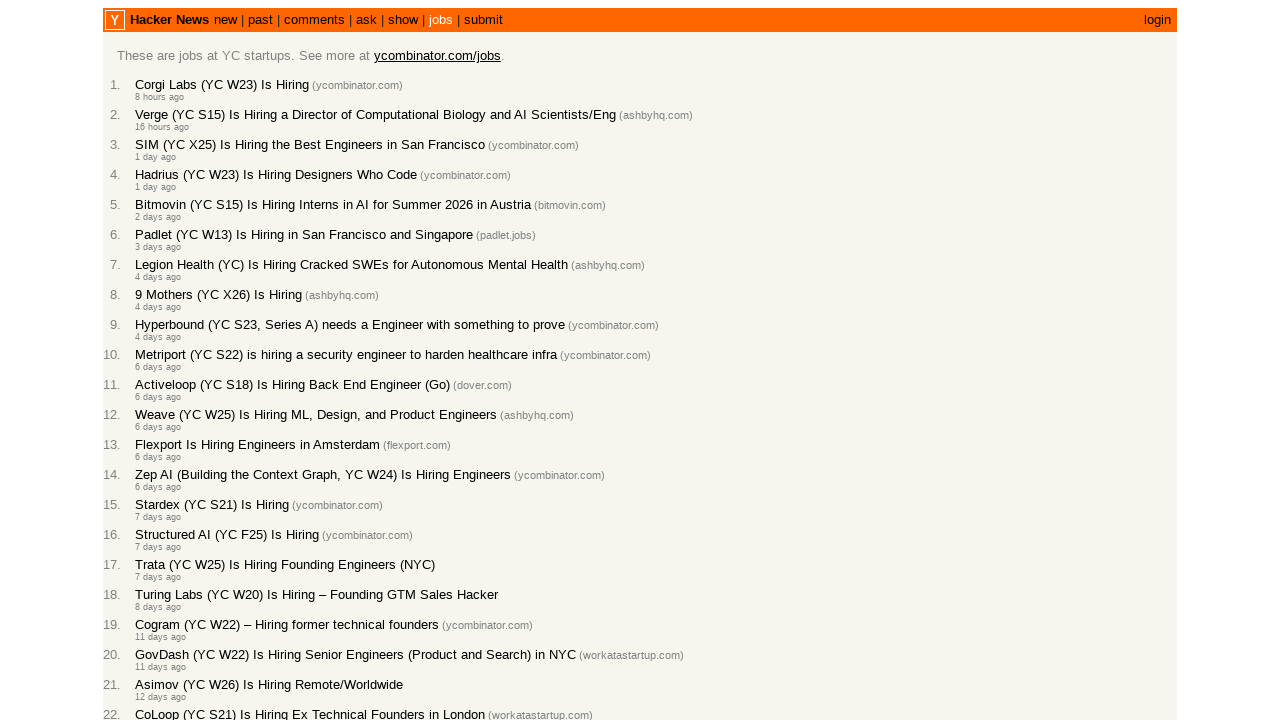

Counted job listings: 30 found
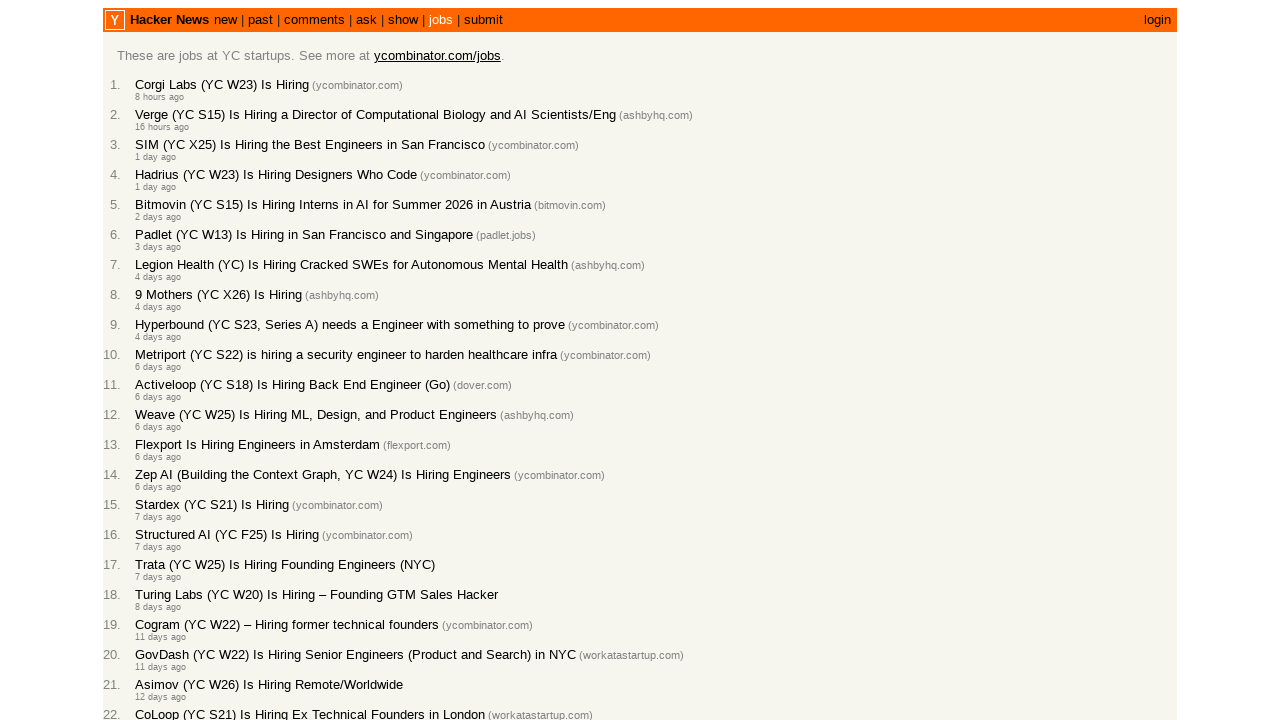

Assertion passed: 30 or fewer job listings are displayed
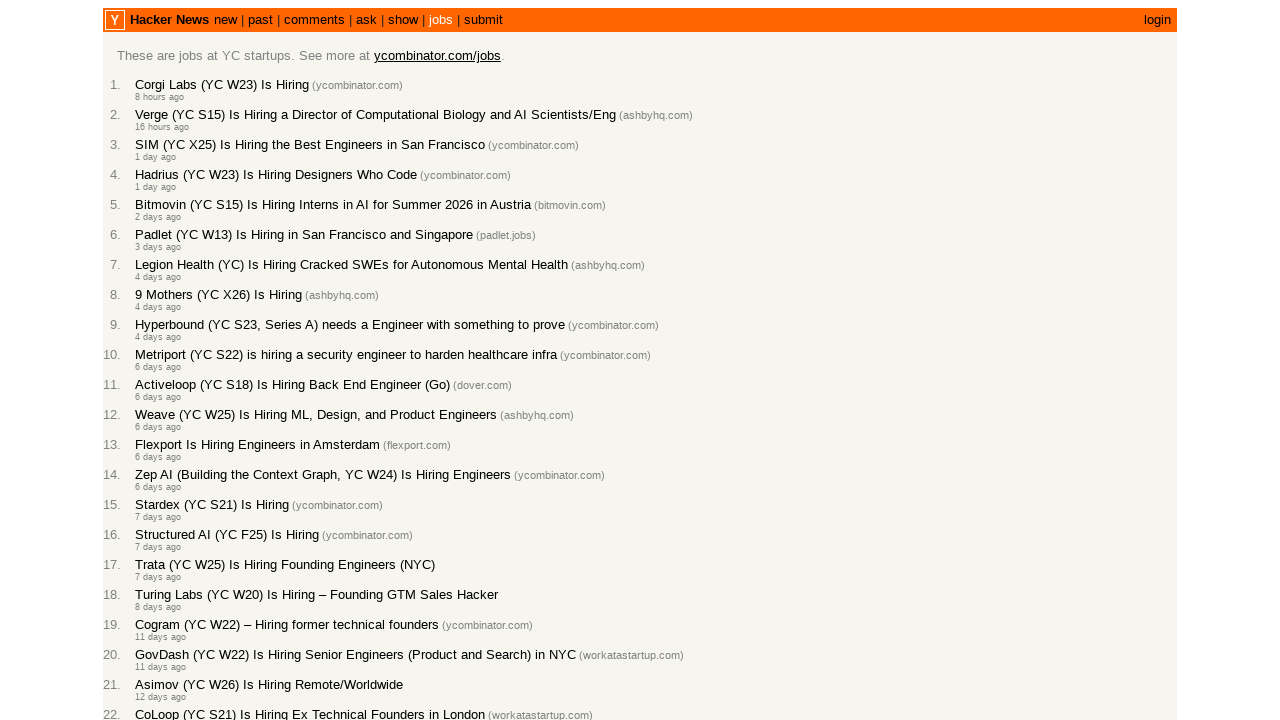

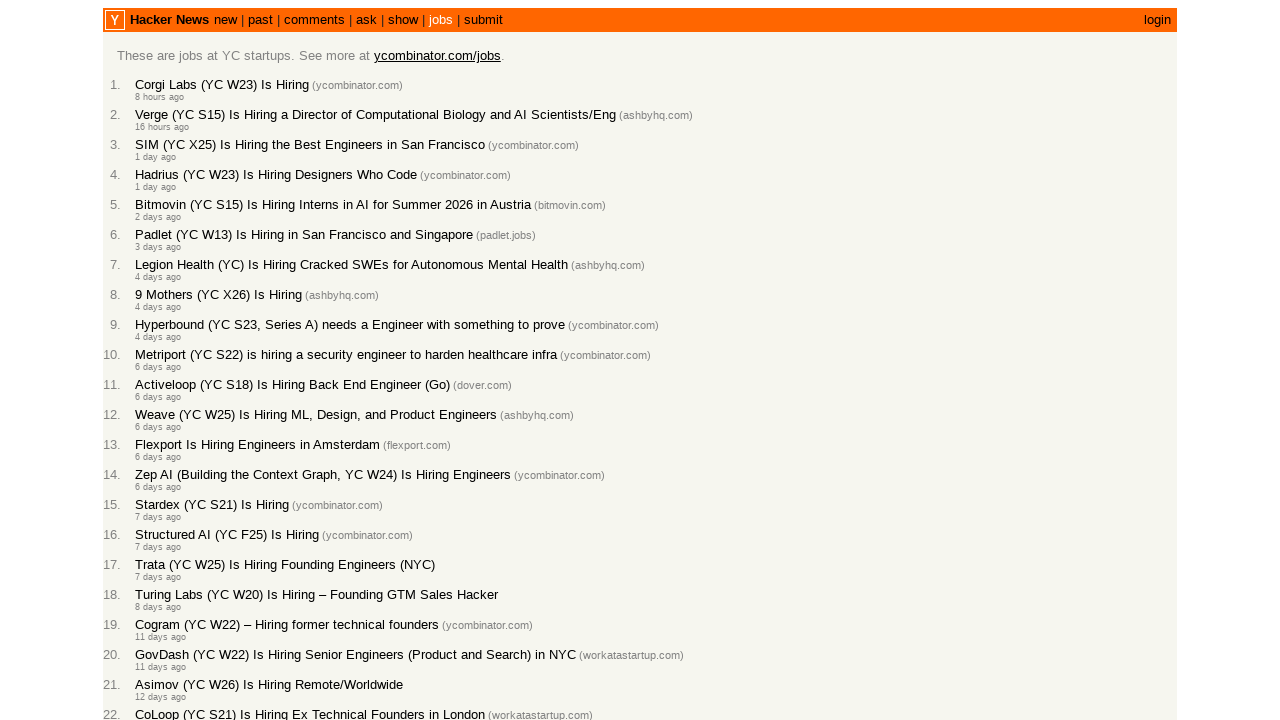